Creates a new employee record in the DataTables editor by filling out all form fields (first name, last name, position, office, extension, start date, salary) and verifies the record appears in the table.

Starting URL: https://editor.datatables.net/

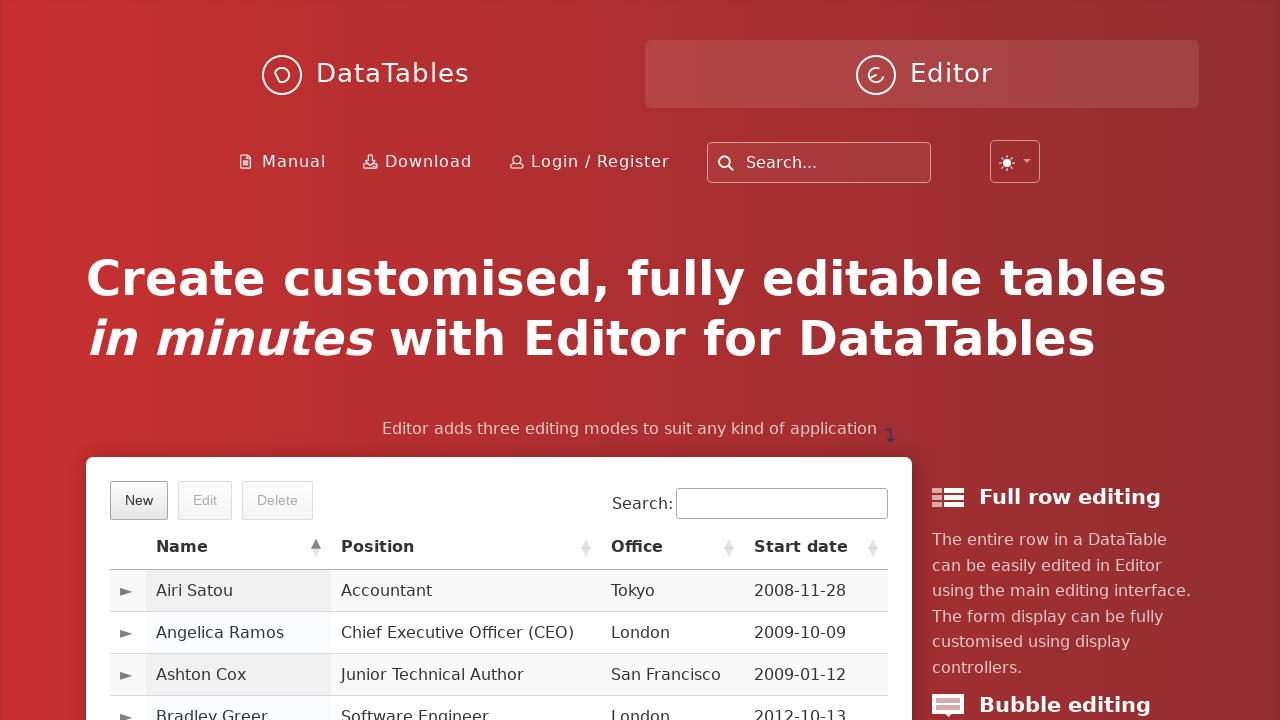

Clicked the 'New' button to open employee form at (139, 500) on xpath=//*[@class='dt-button buttons-create']
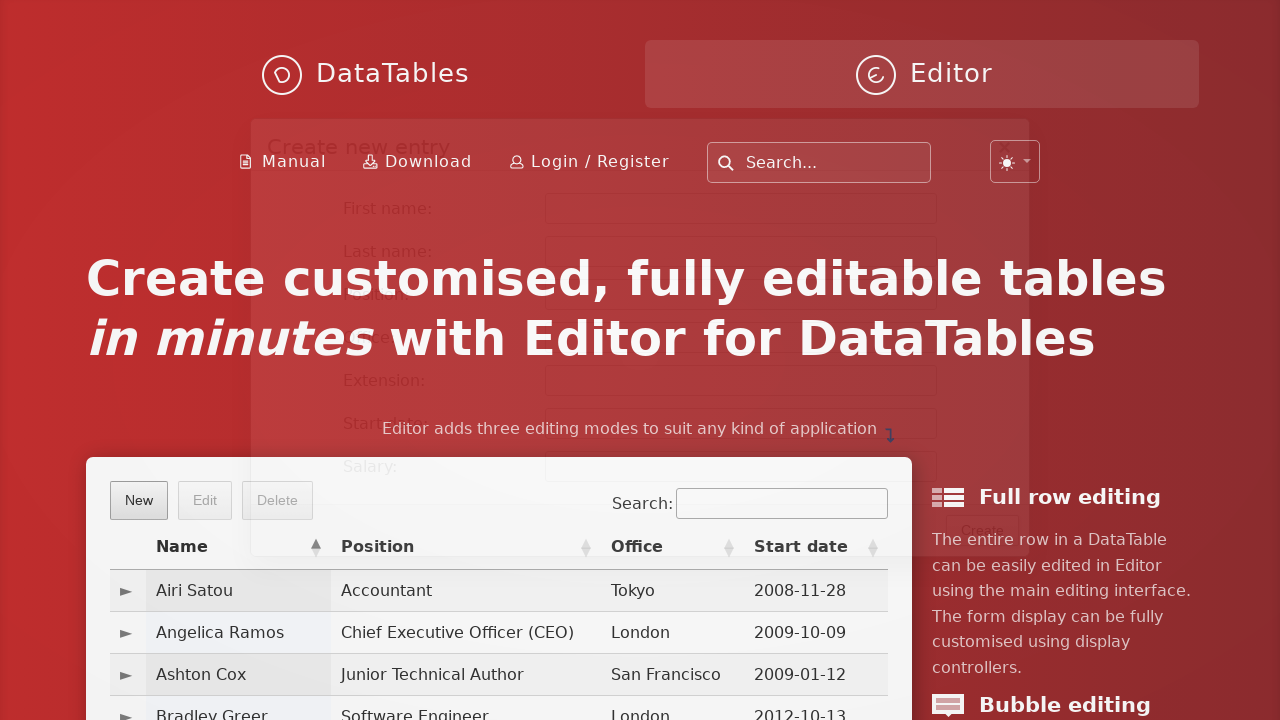

Filled first name field with 'Ayca' on input#DTE_Field_first_name
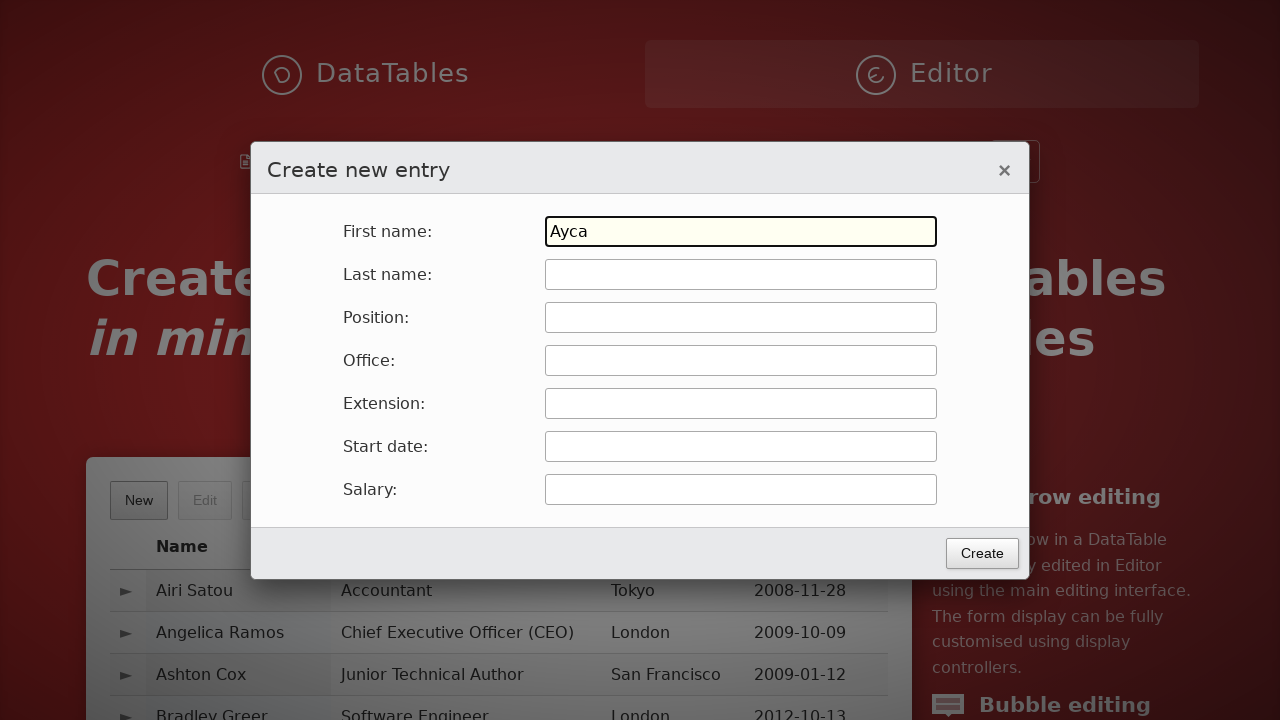

Pressed Tab to move to next field on input#DTE_Field_first_name
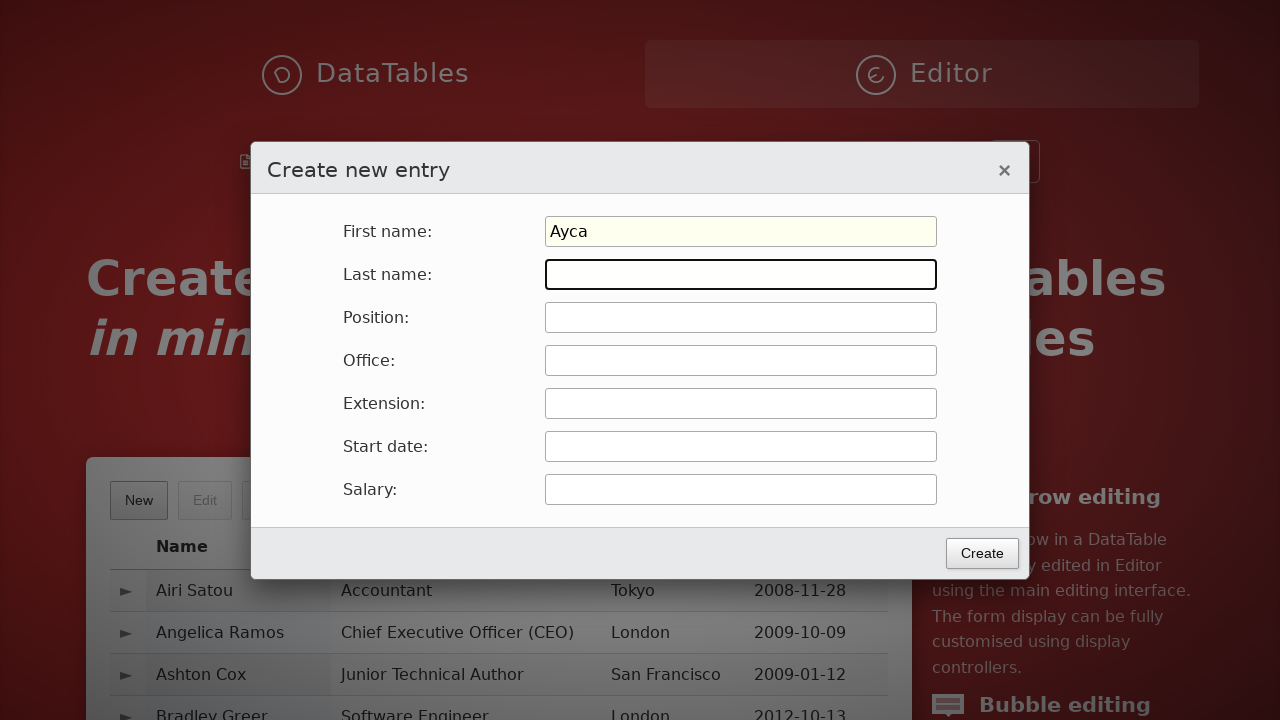

Filled last name field with 'Can' on input#DTE_Field_last_name
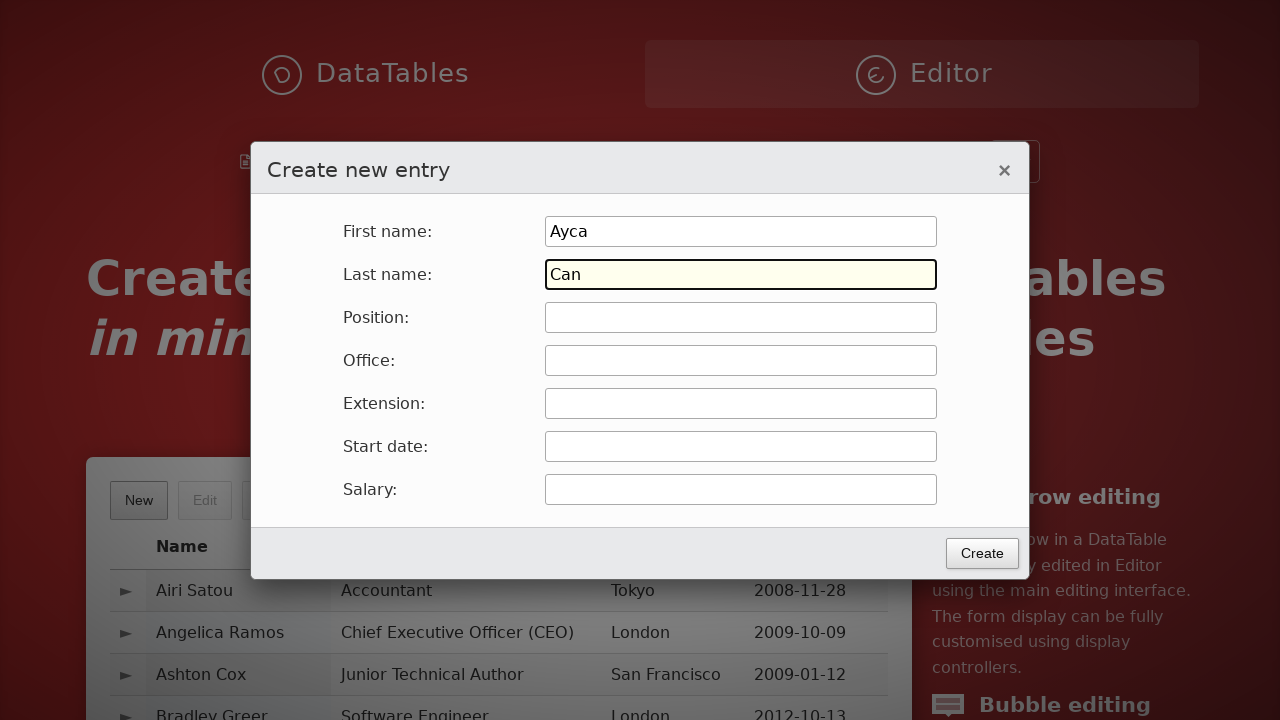

Pressed Tab to move to next field on input#DTE_Field_last_name
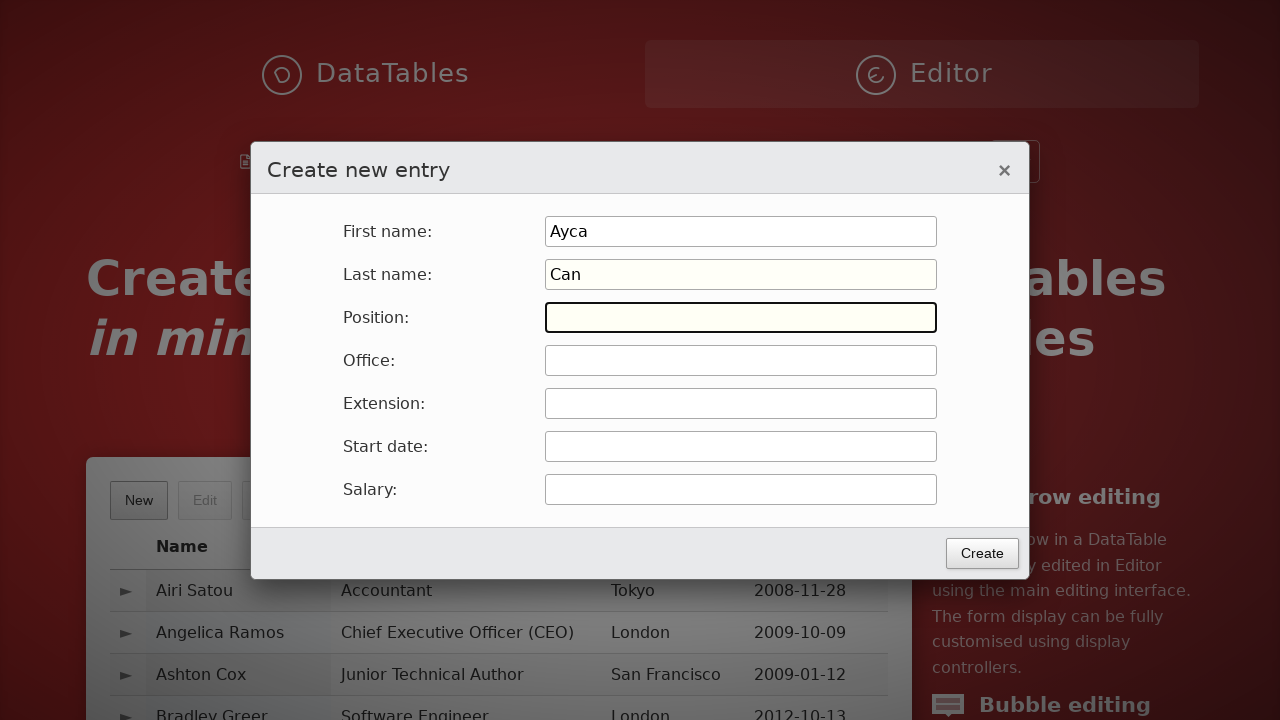

Filled position field with 'Developer' on input#DTE_Field_position
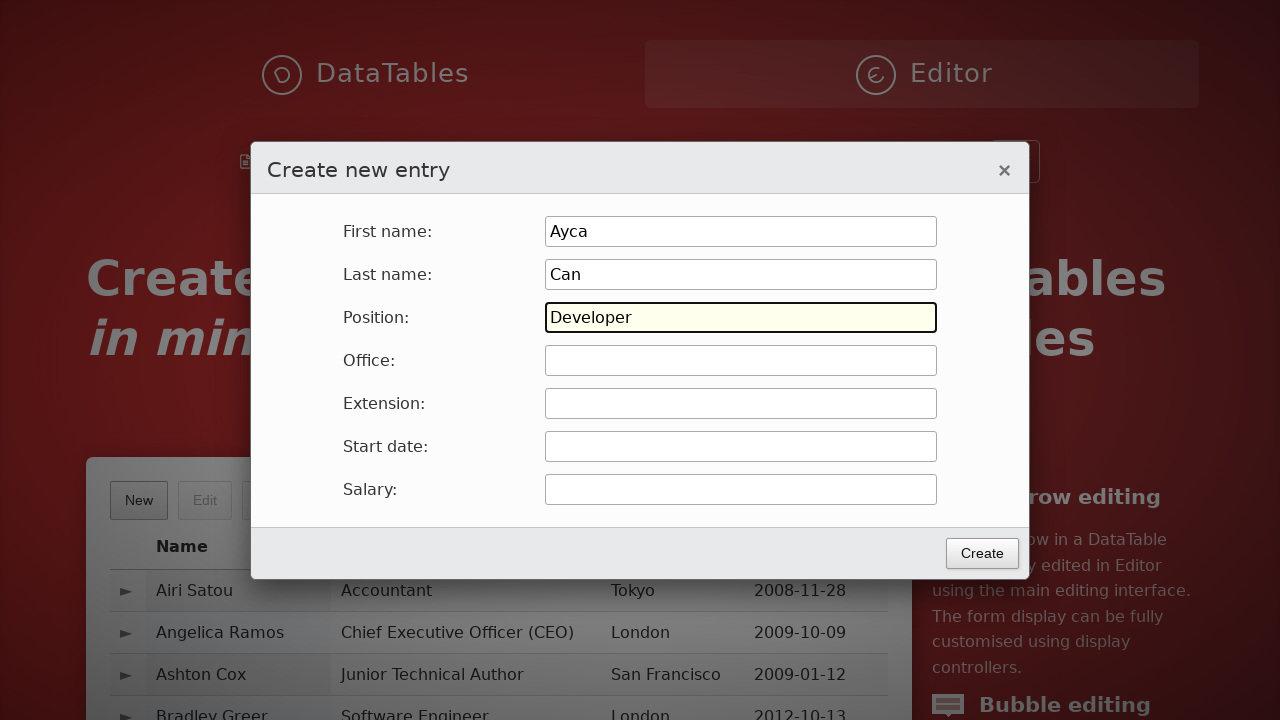

Pressed Tab to move to next field on input#DTE_Field_position
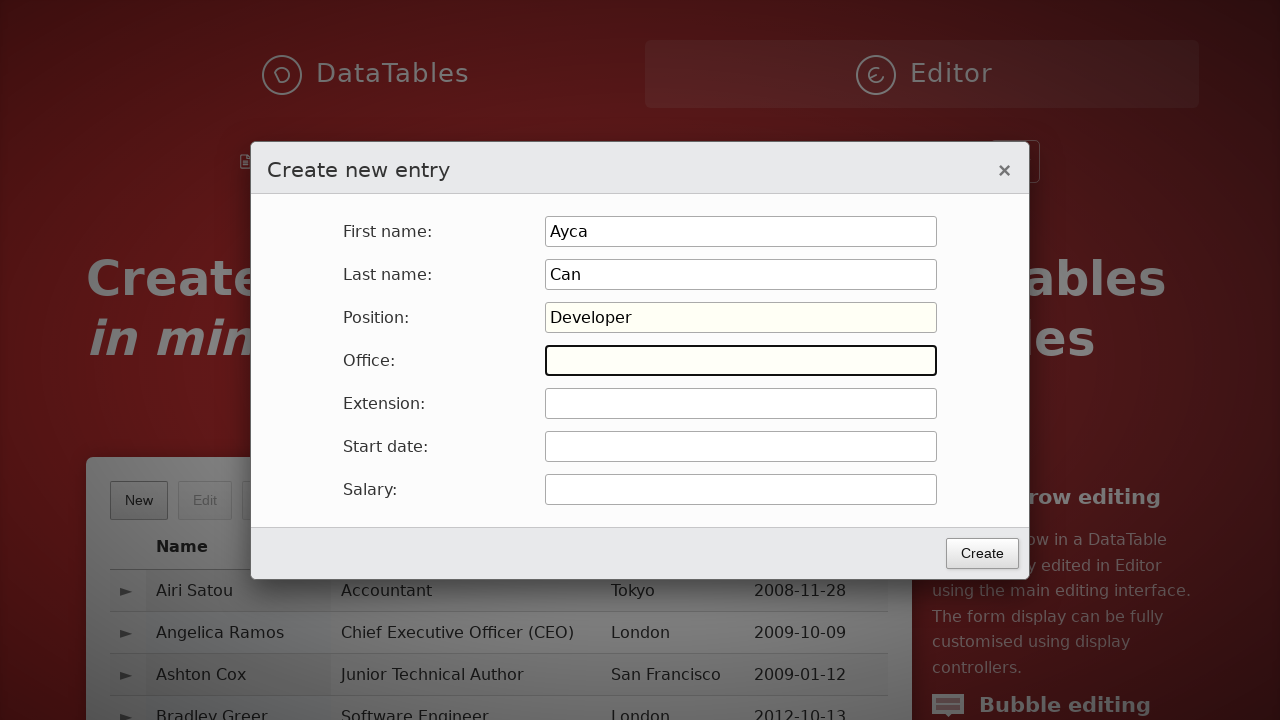

Filled office field with 'New York' on input#DTE_Field_office
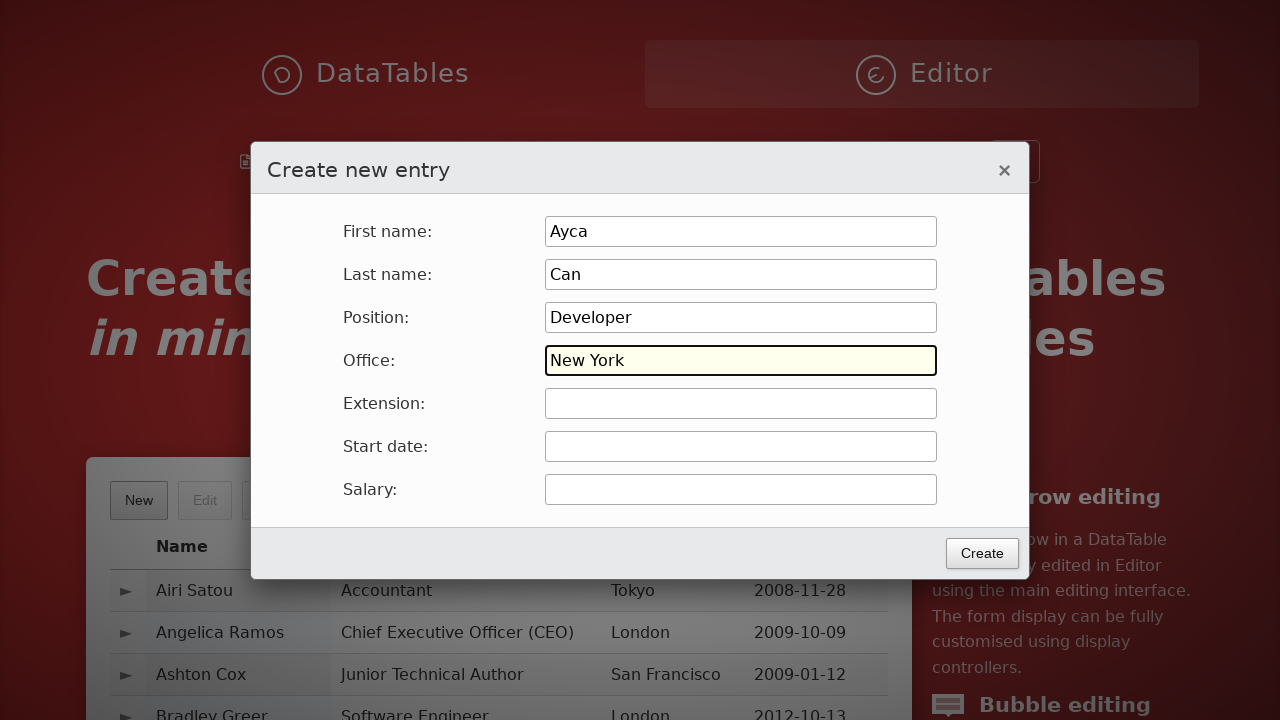

Pressed Tab to move to next field on input#DTE_Field_office
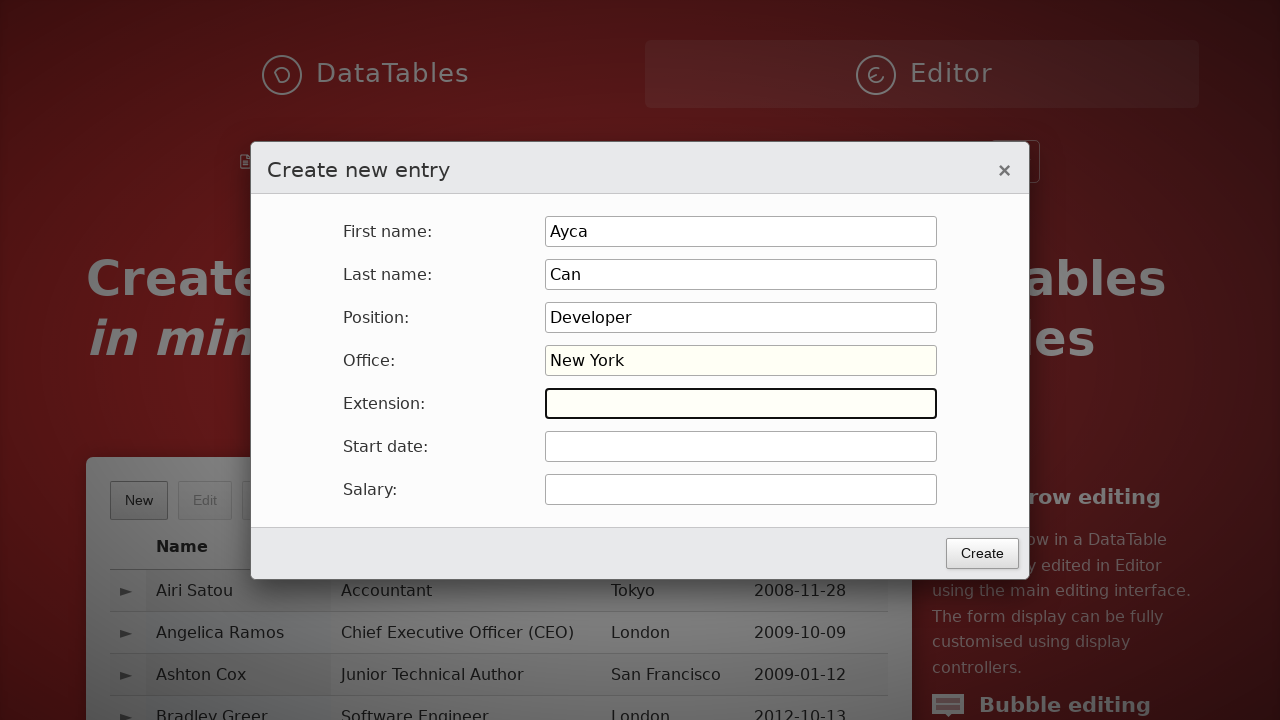

Filled extension field with '1234' on input#DTE_Field_extn
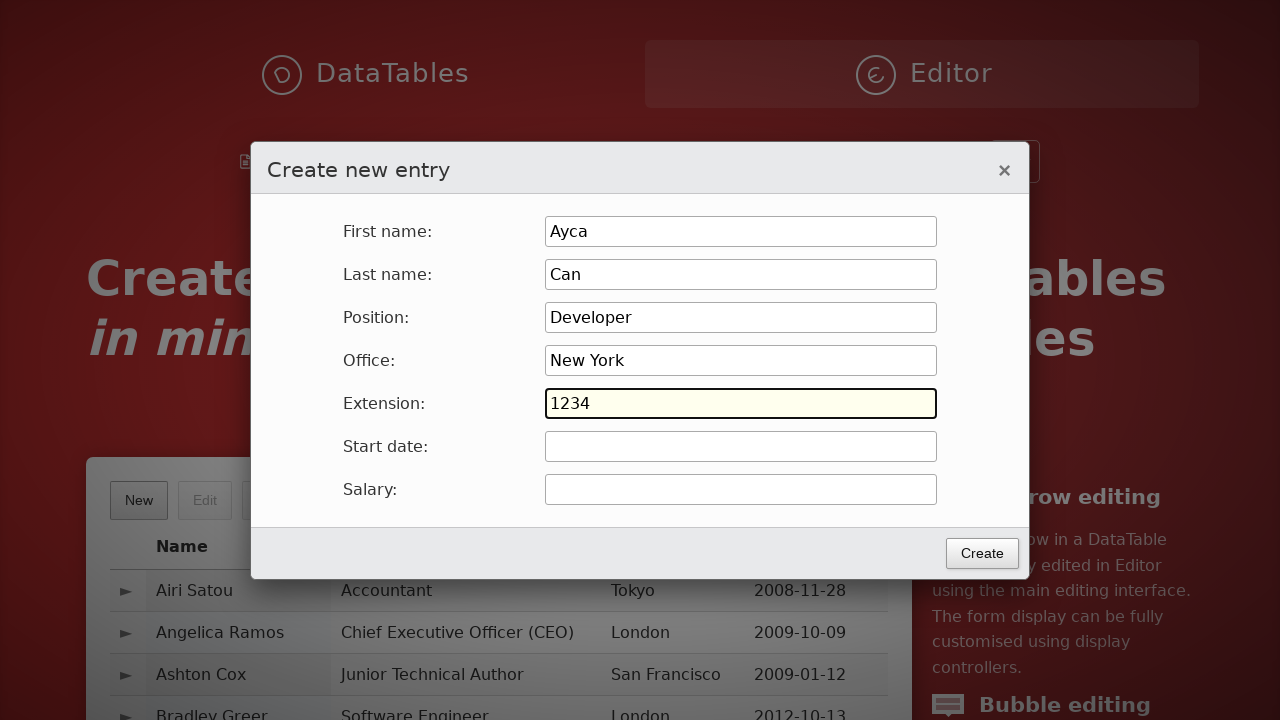

Pressed Tab to move to next field on input#DTE_Field_extn
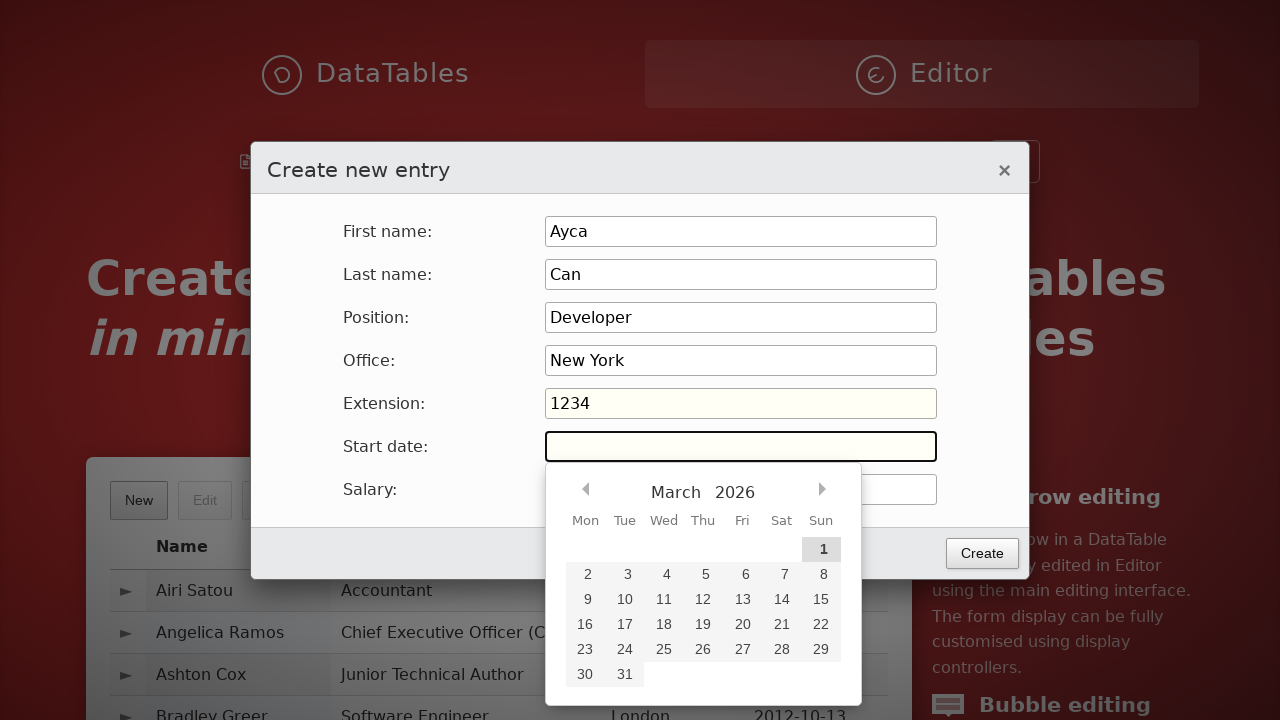

Filled start date field with '2022-12-13' on input#DTE_Field_start_date
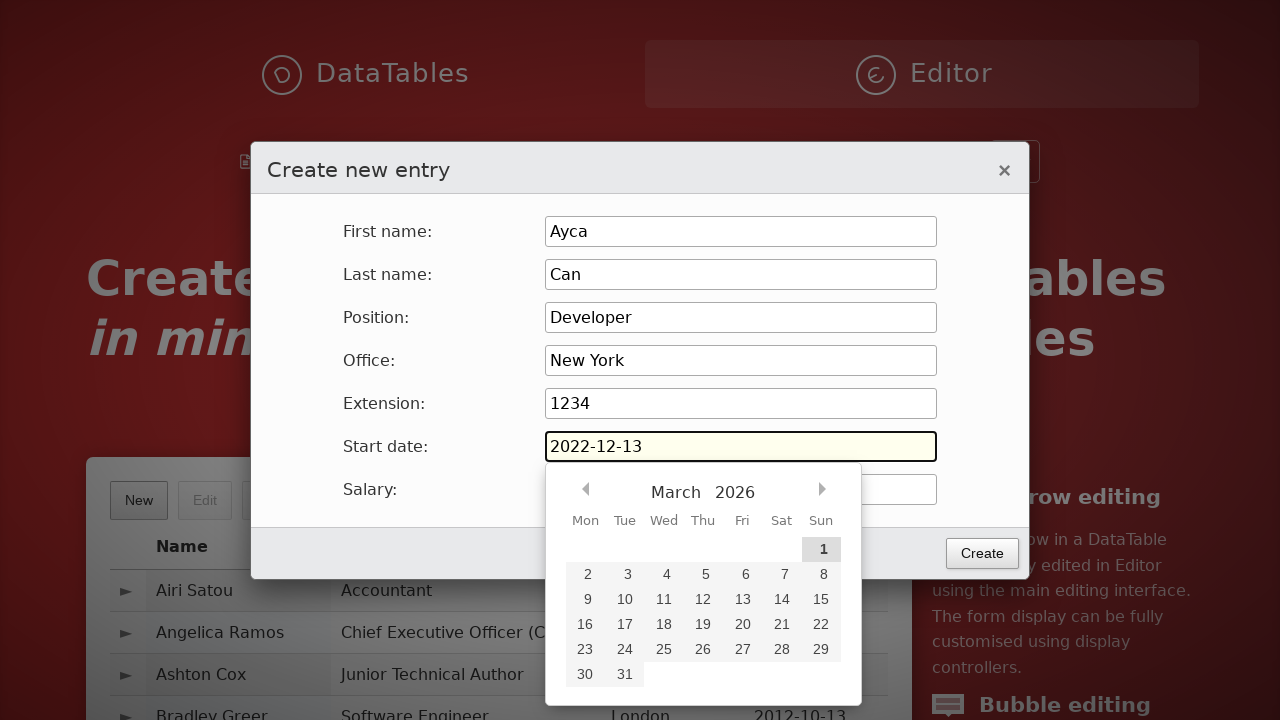

Pressed Tab to move to next field on input#DTE_Field_start_date
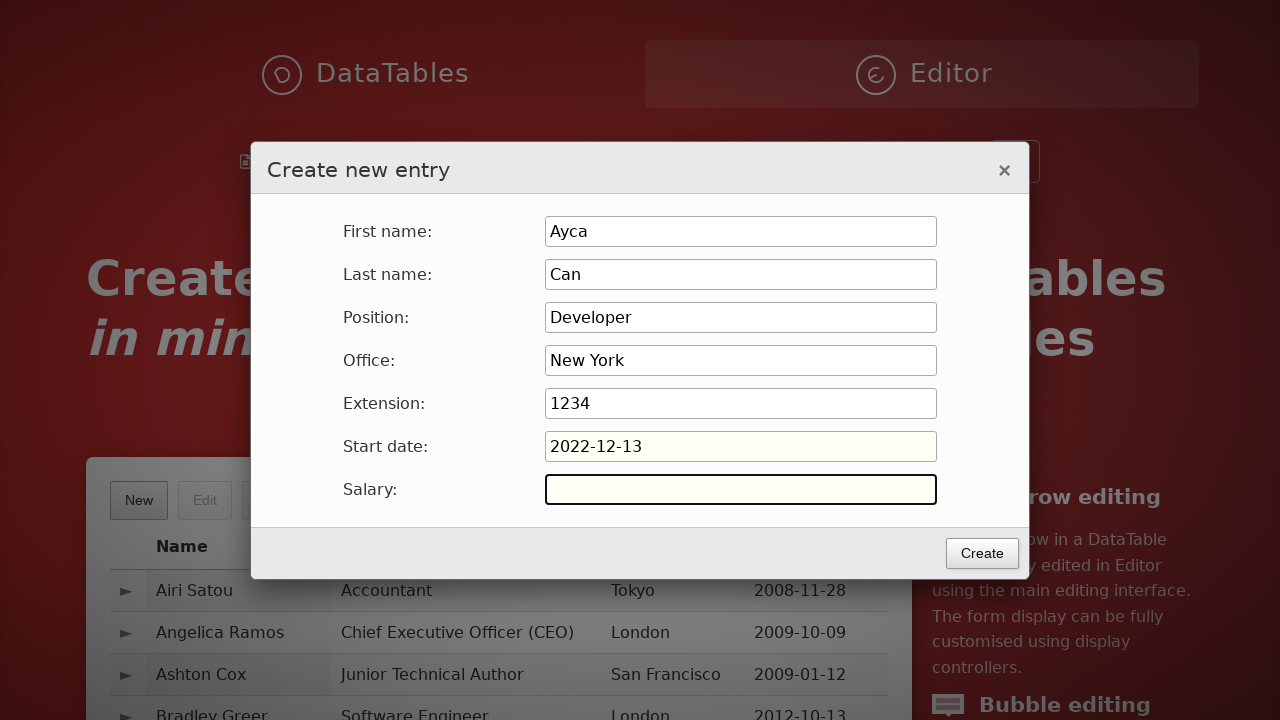

Filled salary field with '56000' on input#DTE_Field_salary
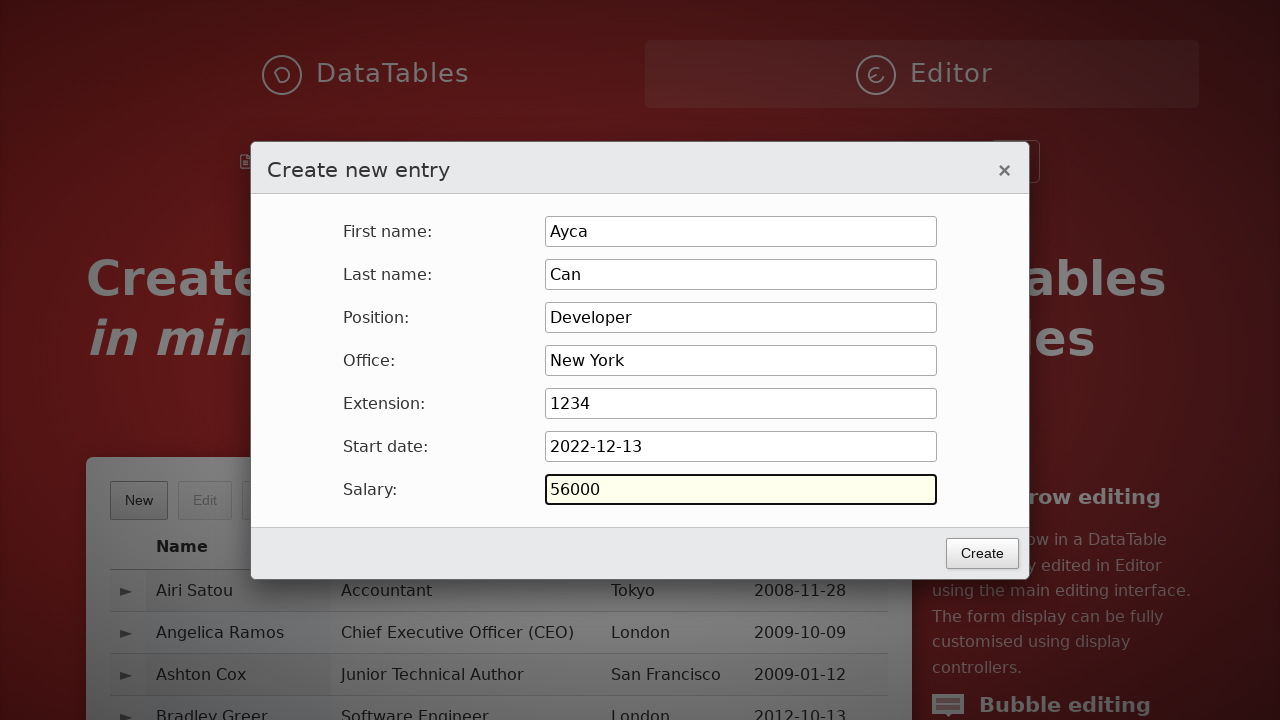

Pressed Enter to submit the form on input#DTE_Field_salary
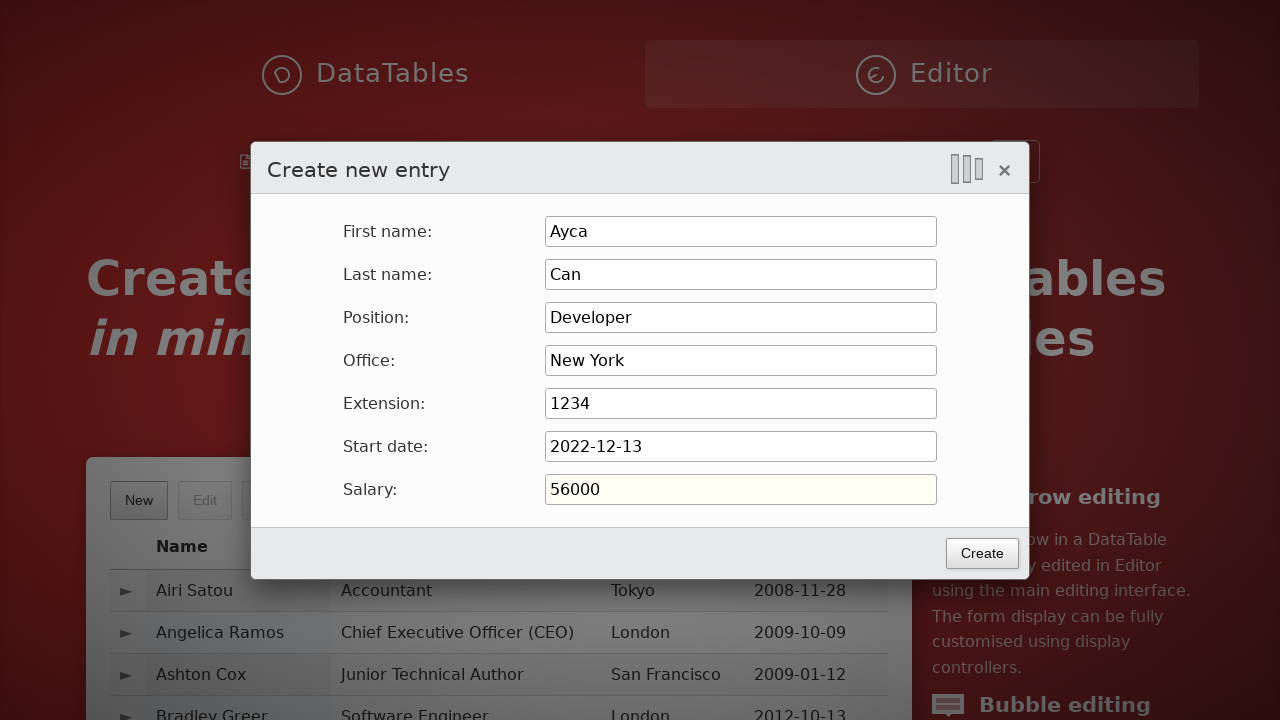

Verified that new employee record 'Ayca Can' appears in the table
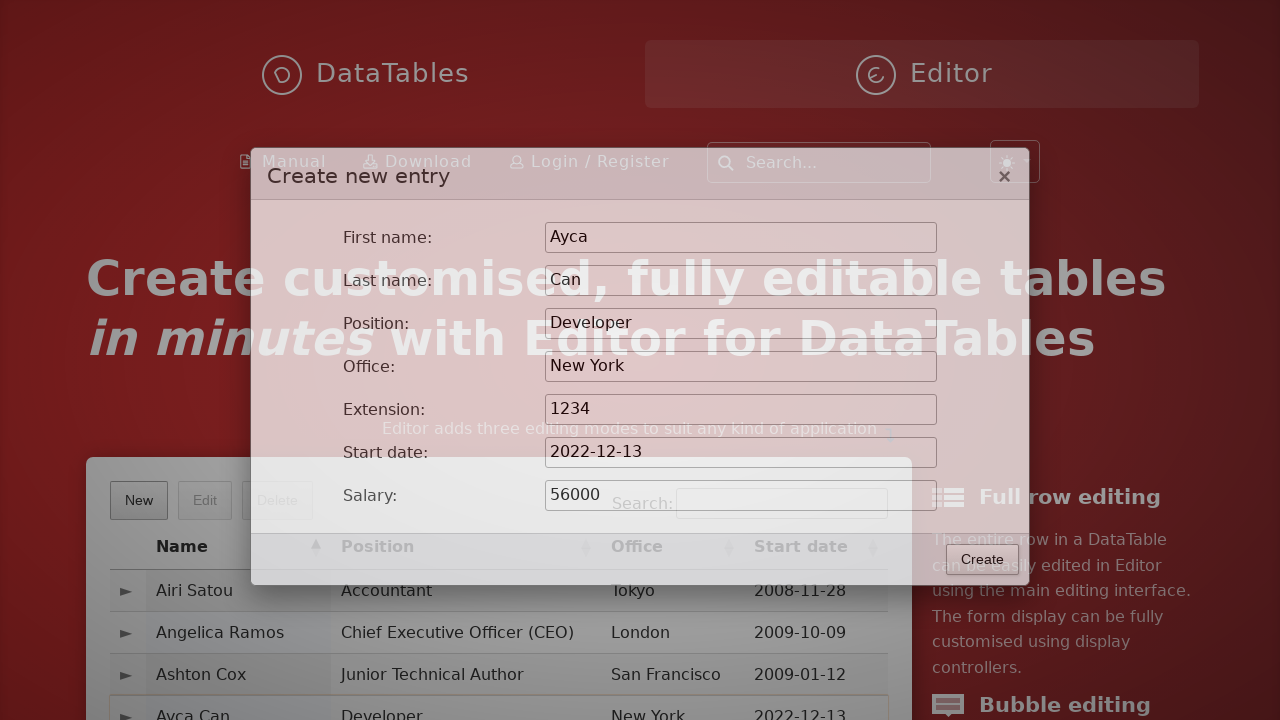

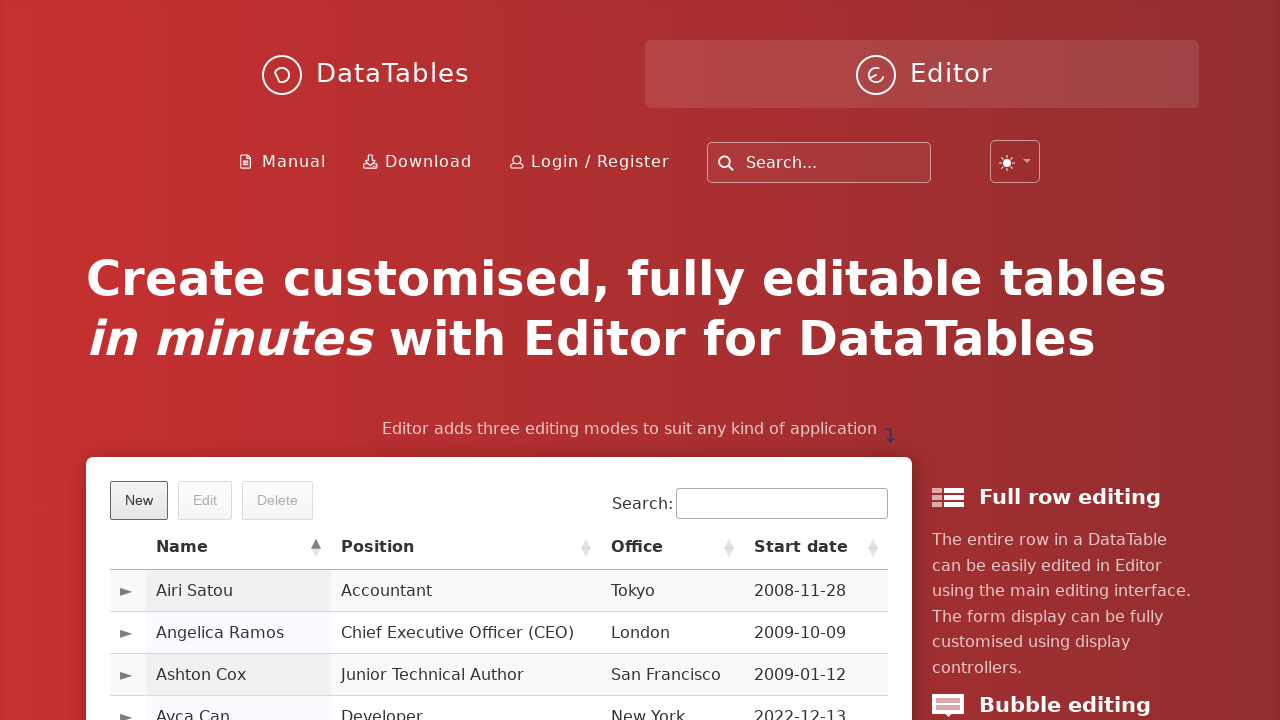